Navigates to a Japanese network support page and verifies it loads successfully

Starting URL: https://www.cman.jp/network/support/go_access.cgi

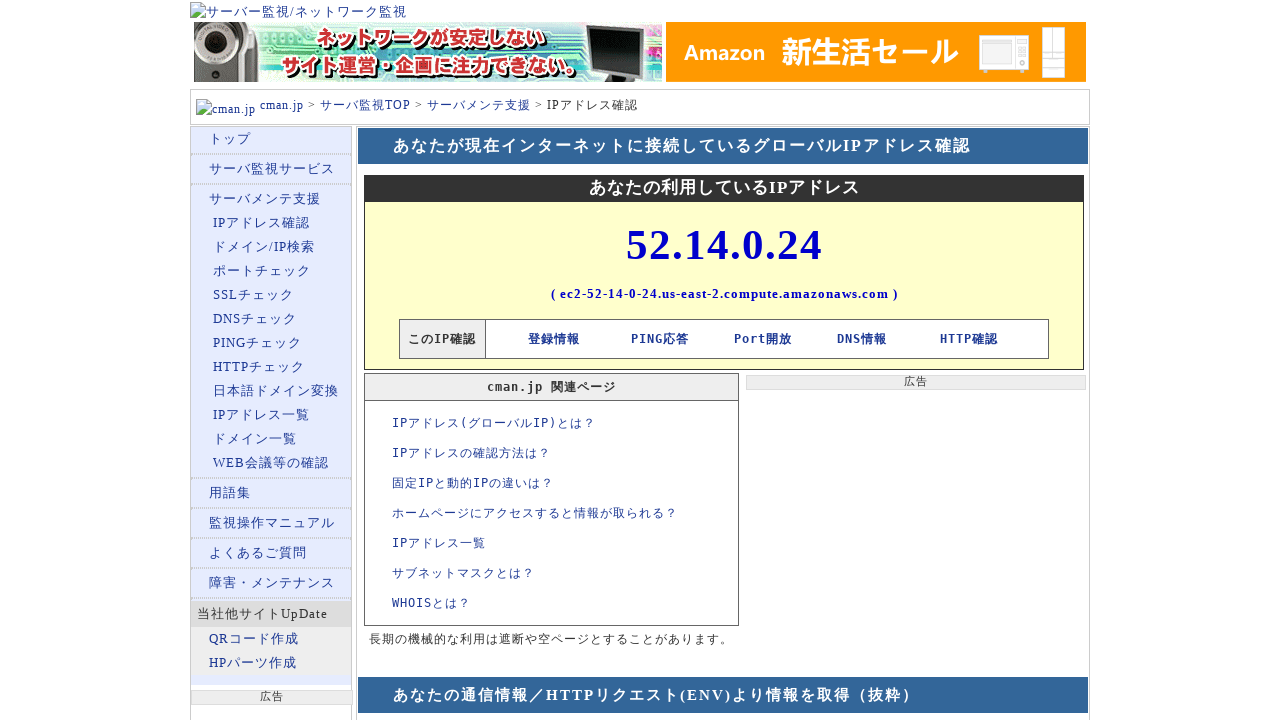

Waited for page to reach domcontentloaded state
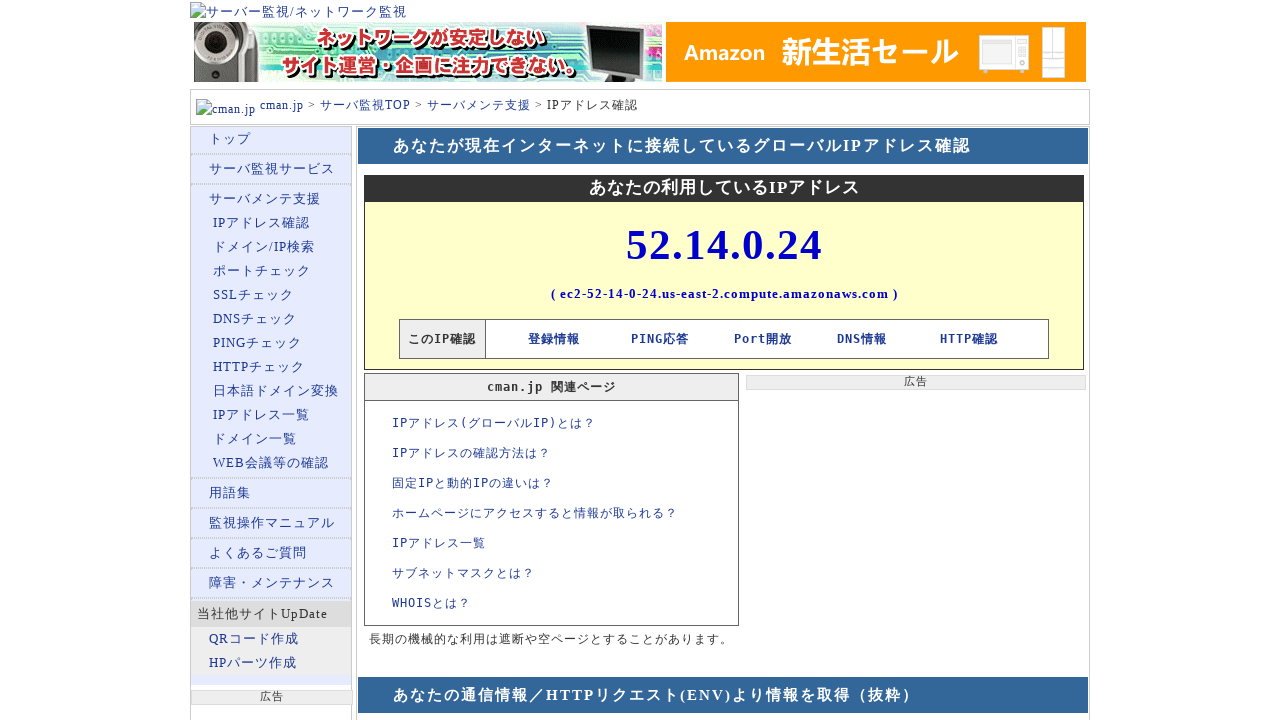

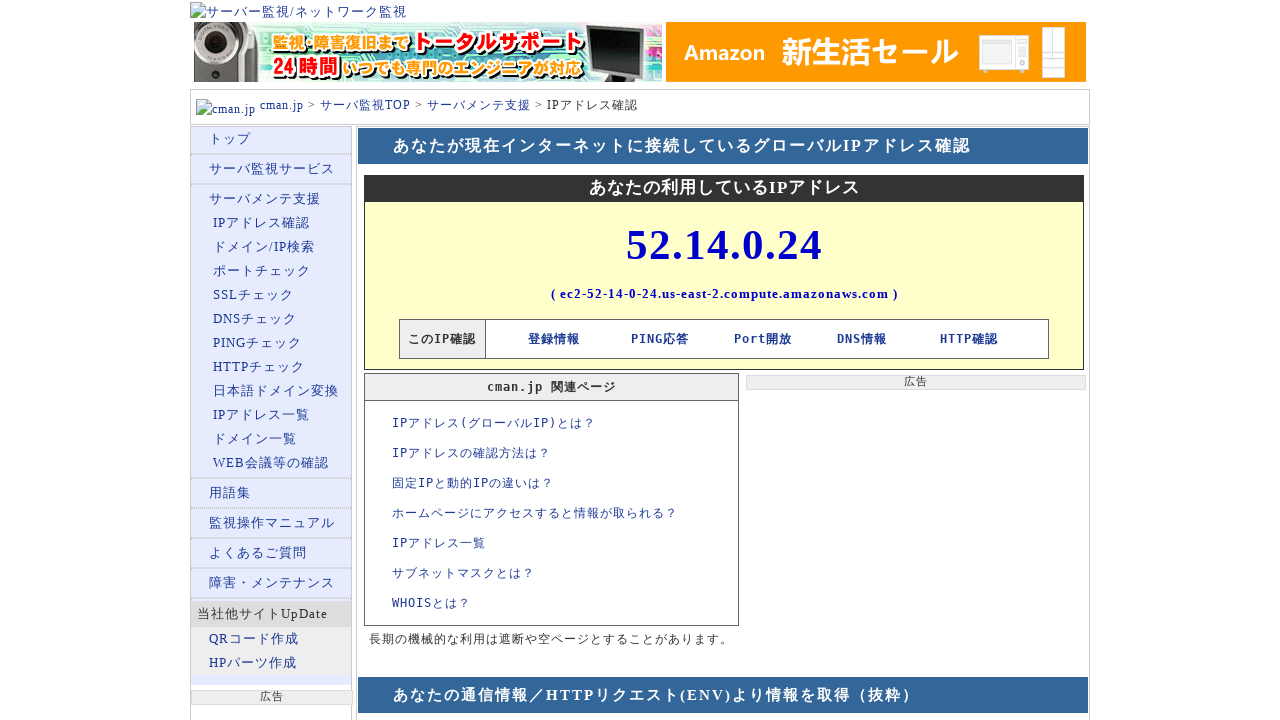